Tests partial link text locator by clicking on a link containing "Context" in its text

Starting URL: https://the-internet.herokuapp.com/

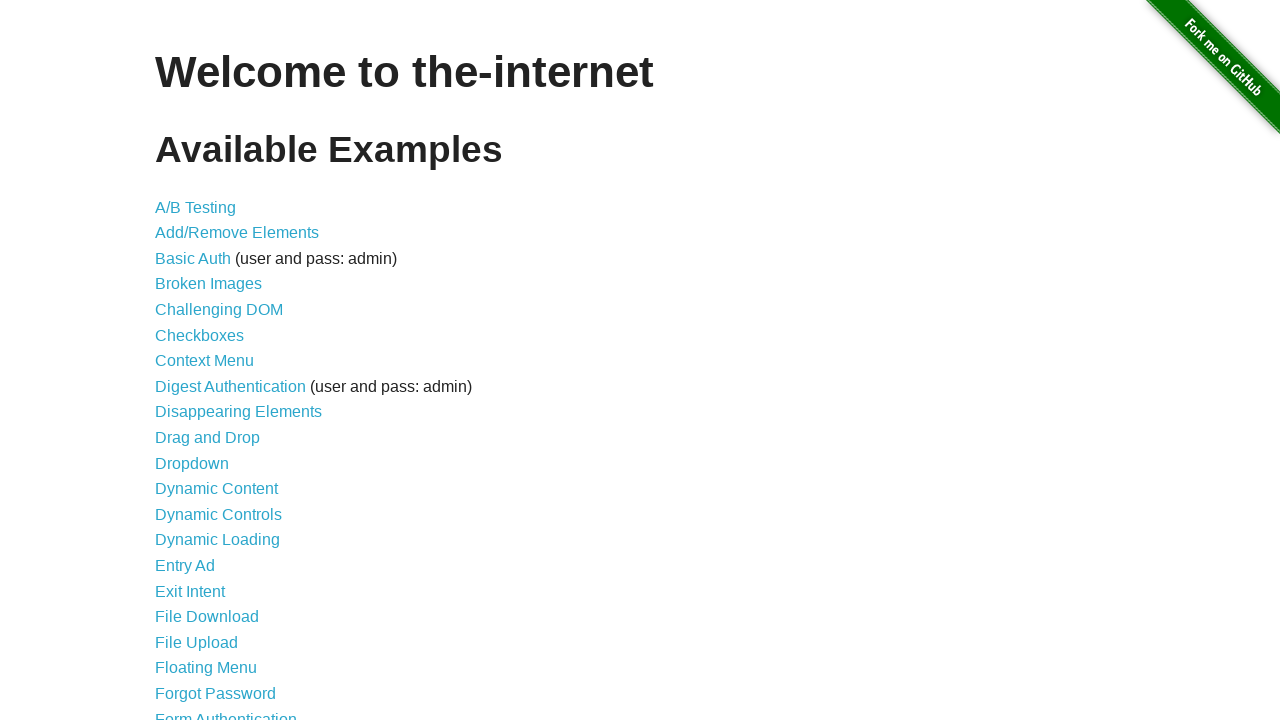

Navigated to the-internet.herokuapp.com home page
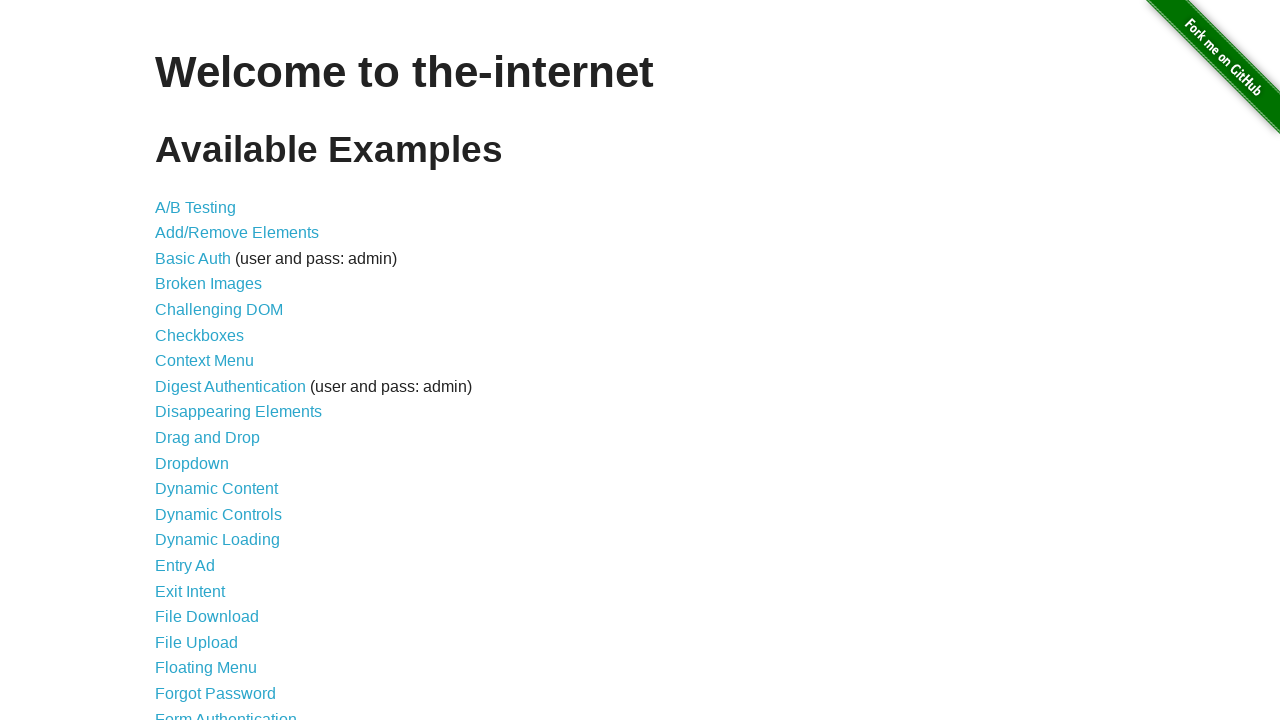

Clicked on link containing 'Context' text at (204, 361) on a:text('Context')
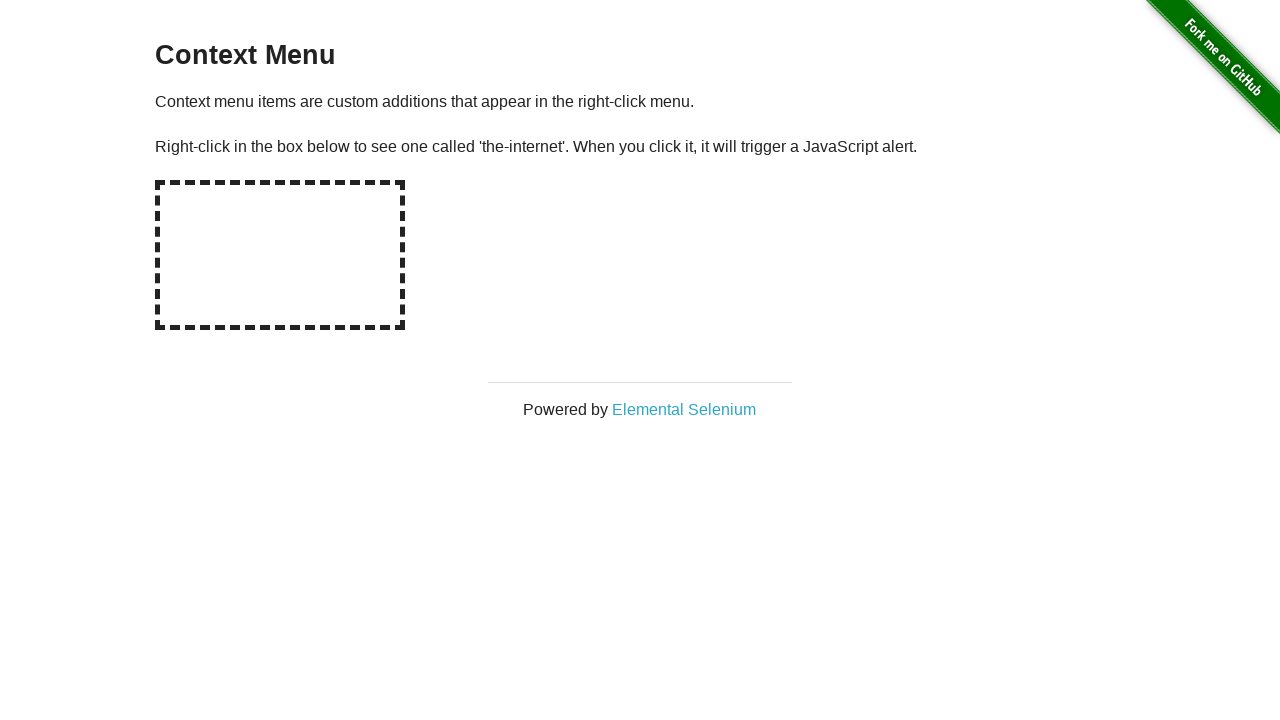

Page navigation completed and DOM content loaded
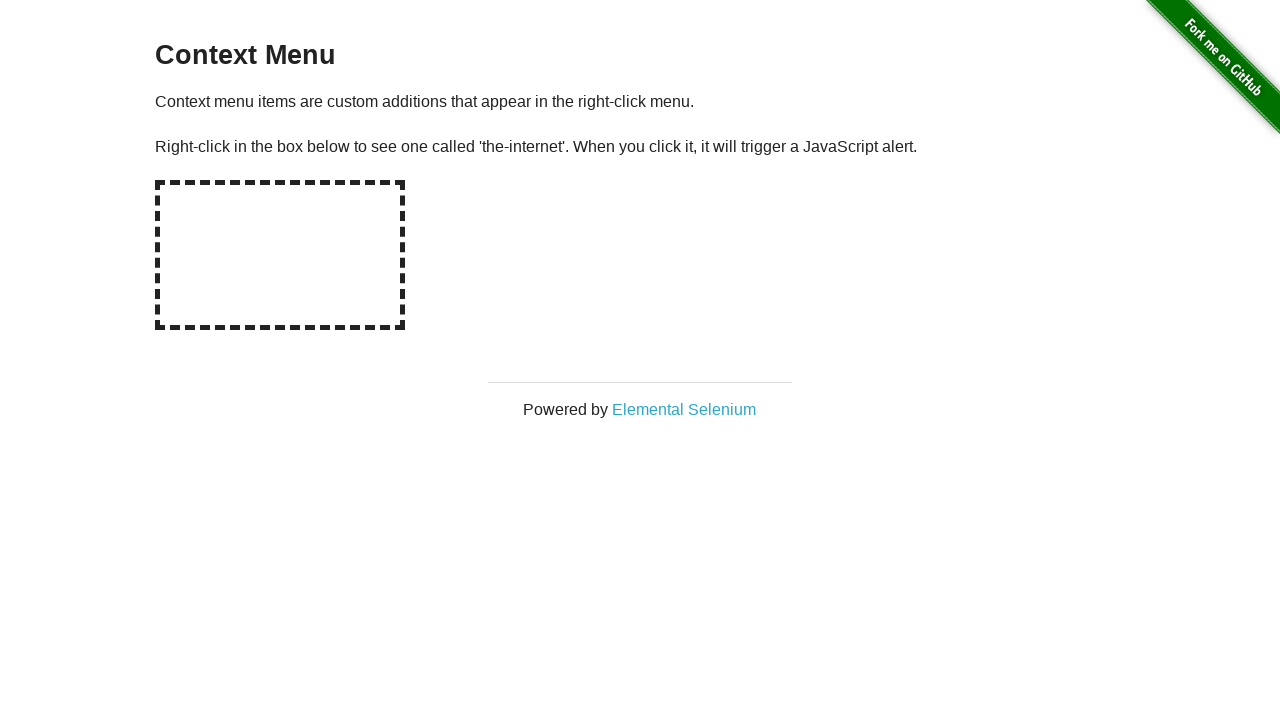

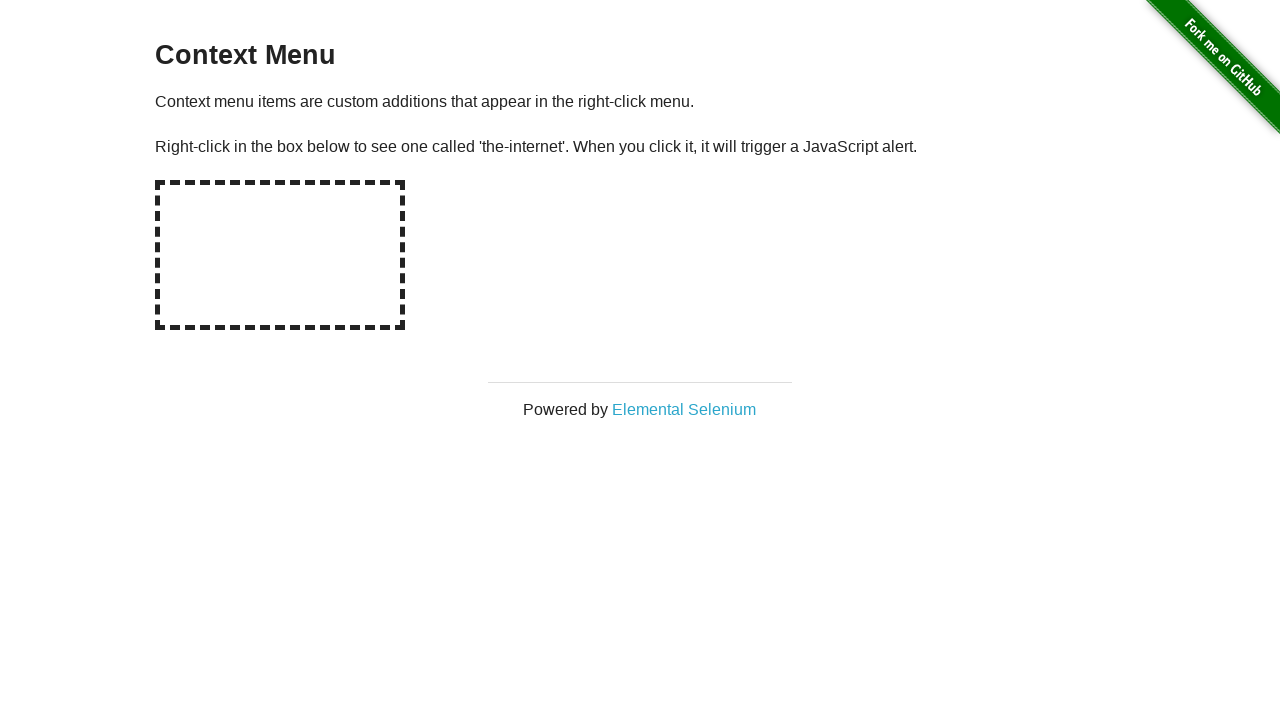